Tests jQuery UI draggable functionality by switching to an iframe, performing a drag operation on a draggable element, then switching back to default content and clicking a link

Starting URL: https://jqueryui.com/draggable/

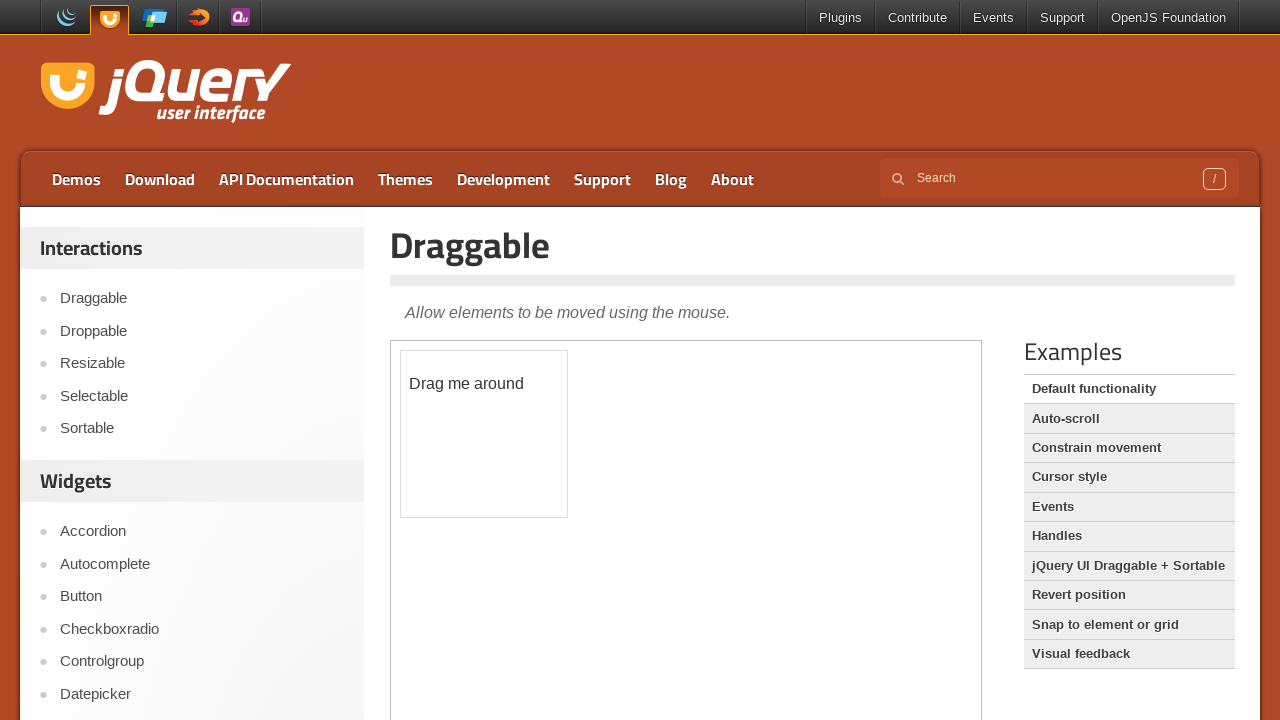

Located the jQuery UI demo iframe
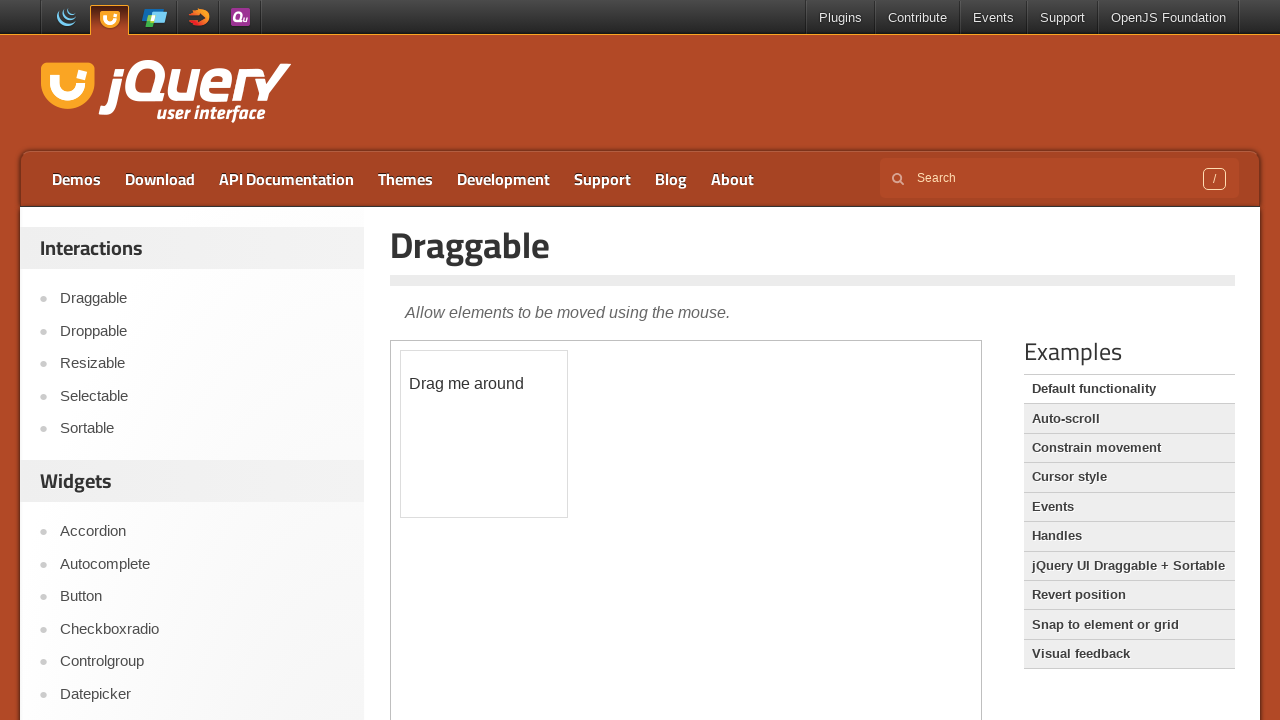

Located the draggable element within the iframe
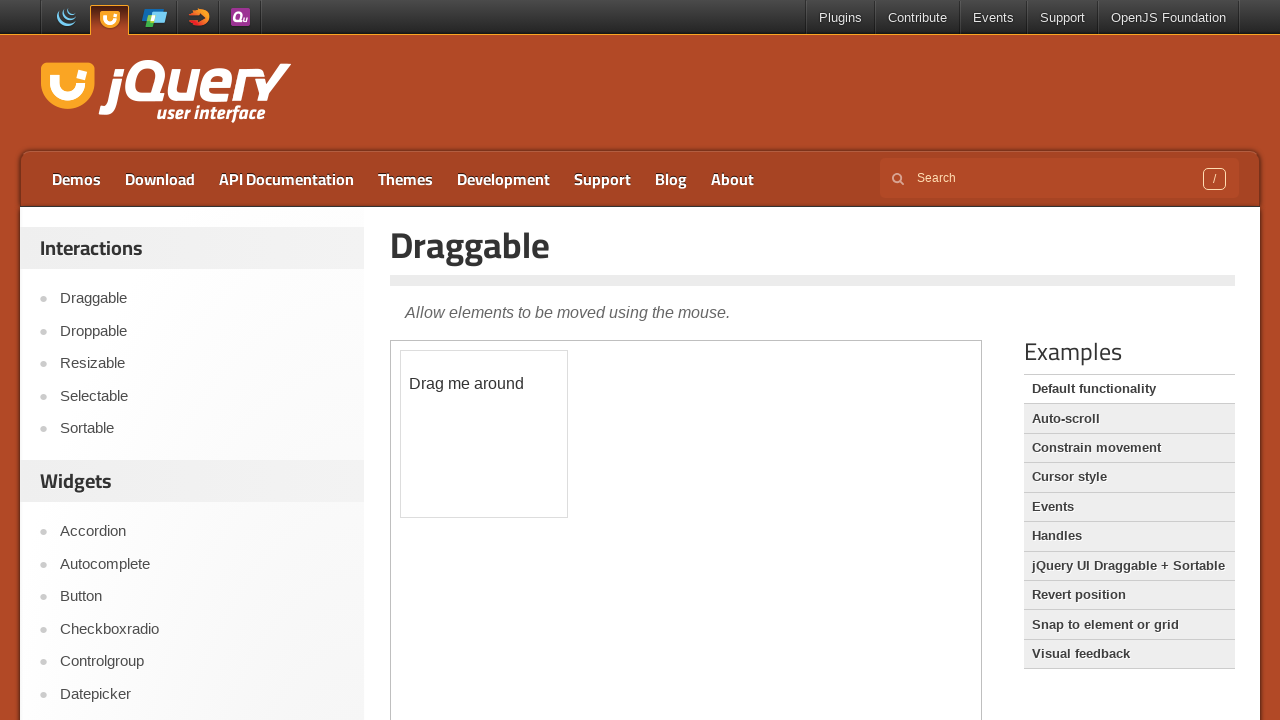

Dragged the draggable element by 50px in both x and y directions at (451, 401)
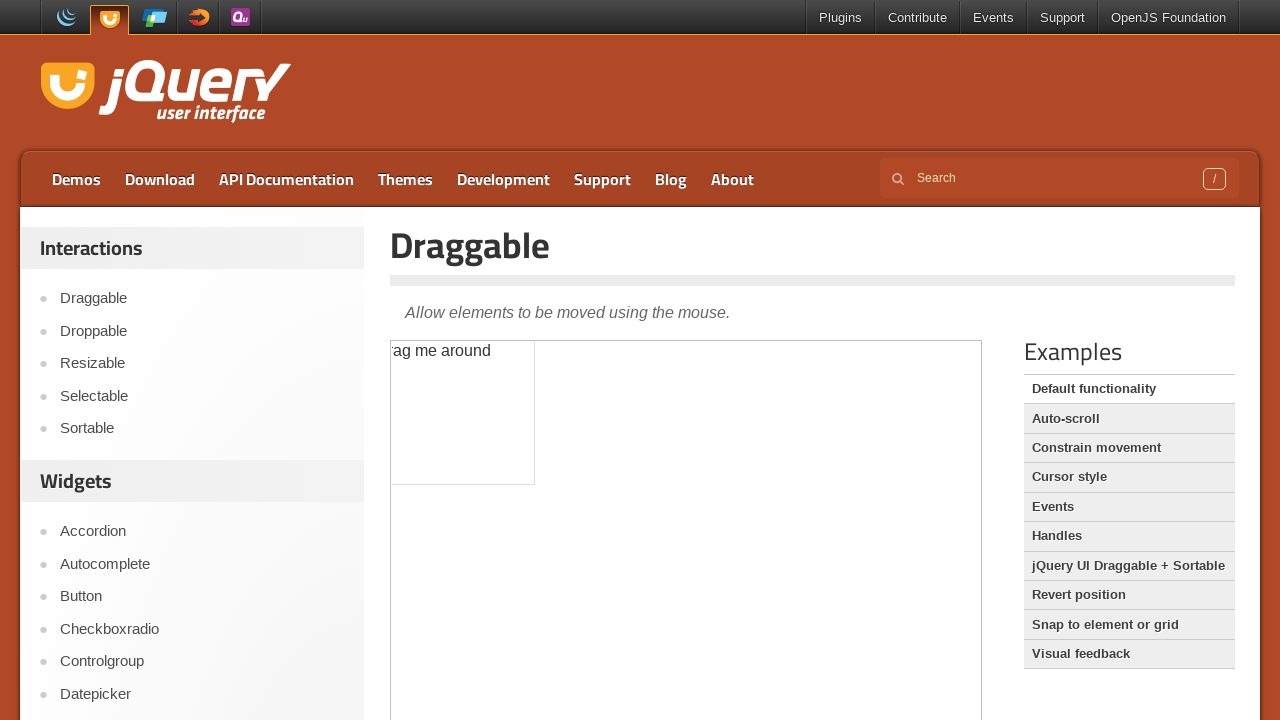

Switched to default content and clicked API documentation link at (286, 179) on text=API documentation
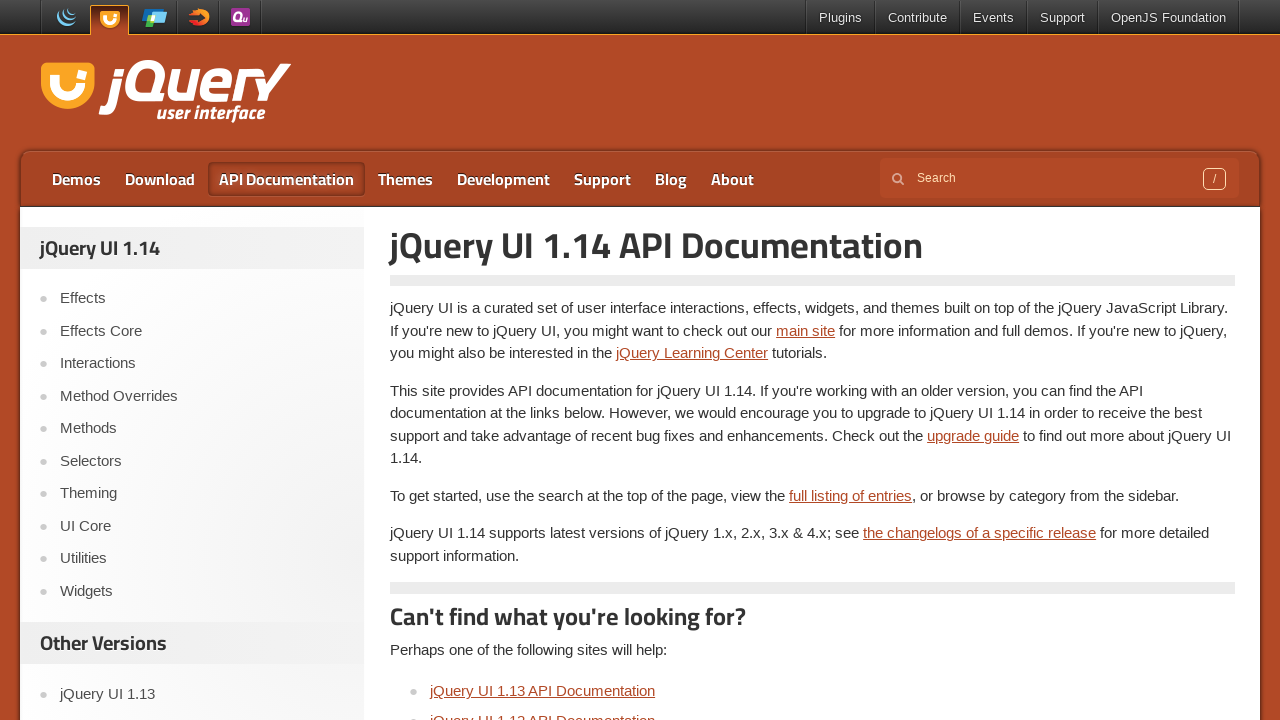

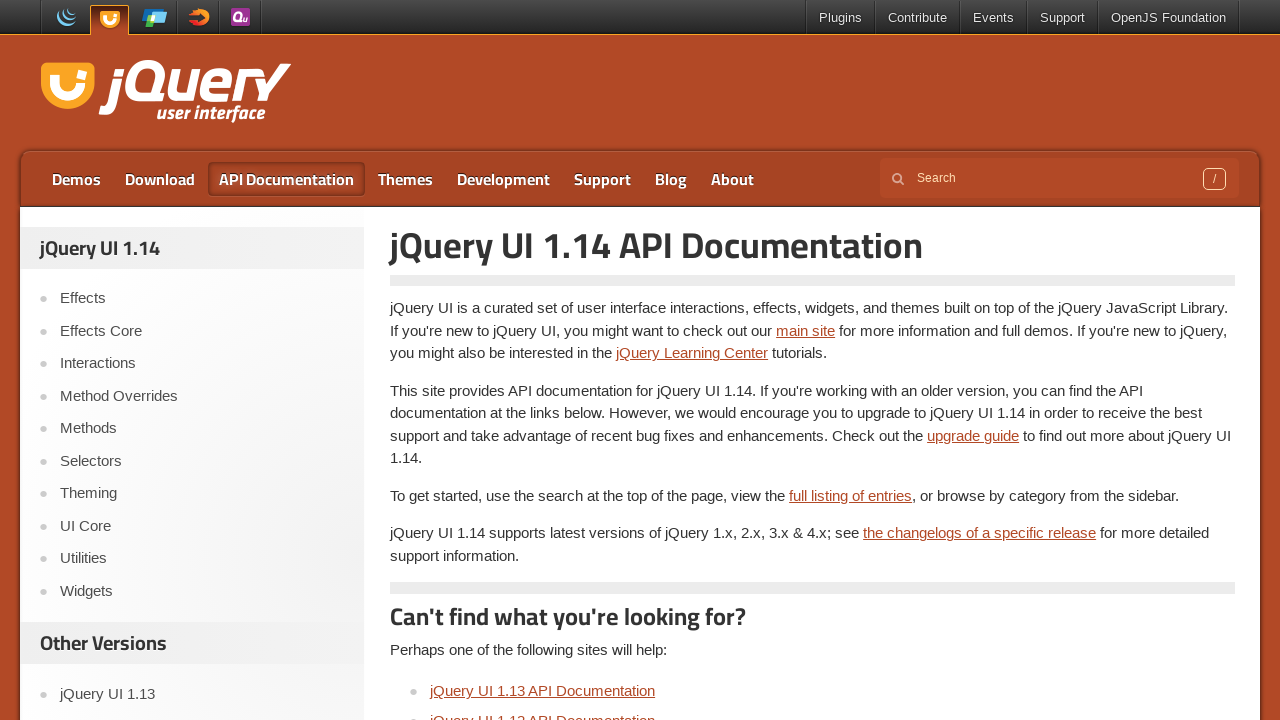